Tests the Brazilian Receita Federal MEI identification lookup by entering a CNPJ number and clicking the search button to submit the form.

Starting URL: http://www8.receita.fazenda.gov.br/SimplesNacional/Aplicacoes/ATSPO/pgmei.app/Identificacao

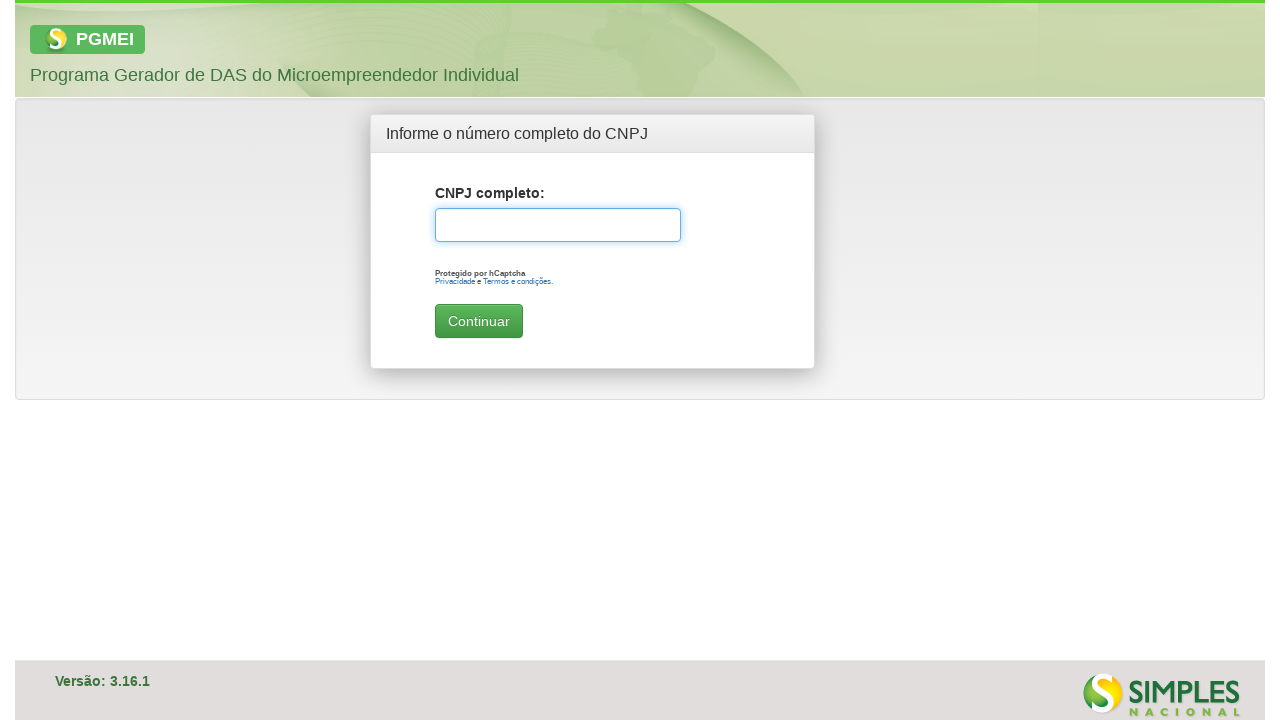

Filled CNPJ input field with test CNPJ number 38294699000112 on #cnpj
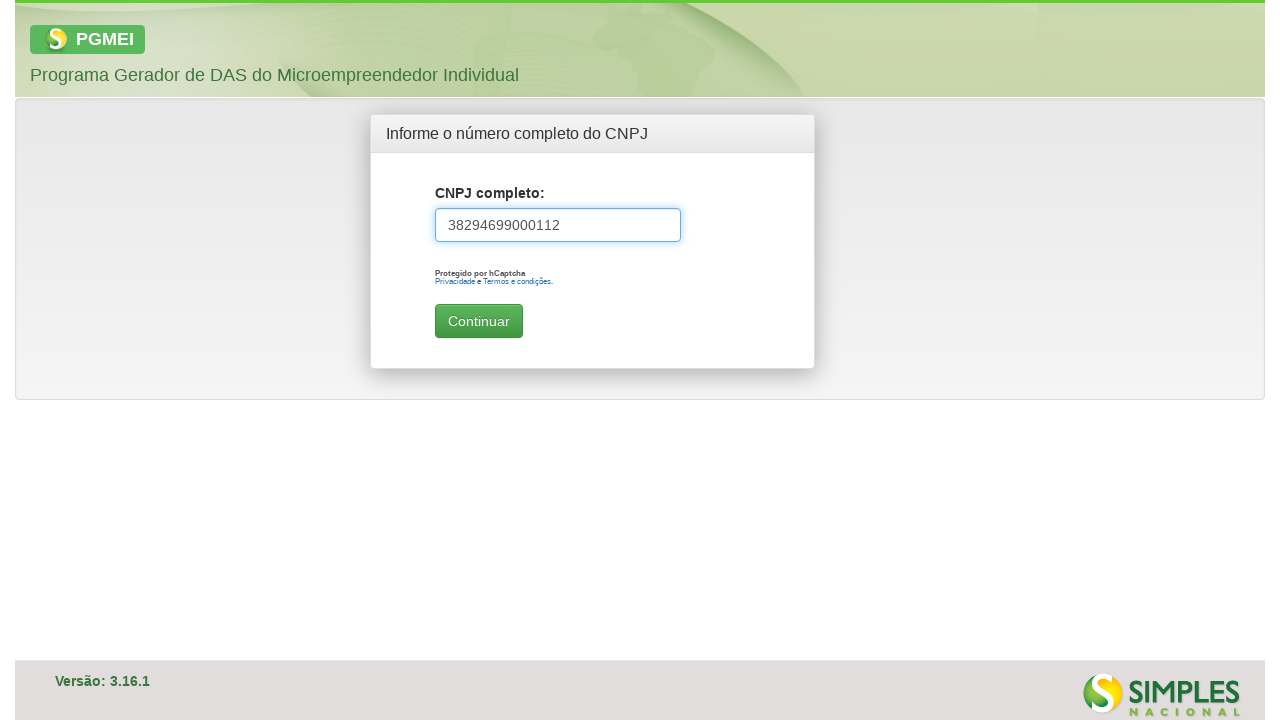

Clicked search/submit button to perform CNPJ lookup at (479, 321) on button.btn.btn-success.ladda-button
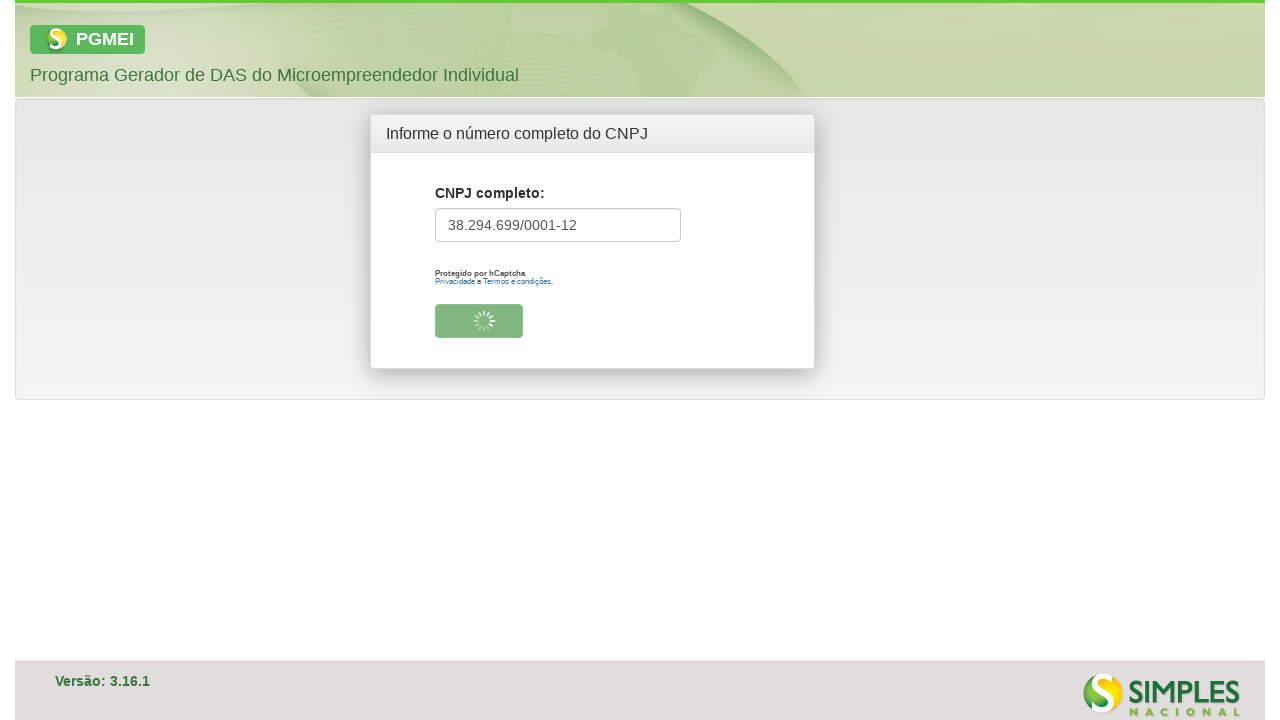

Waited for page to complete network requests and load MEI identification results
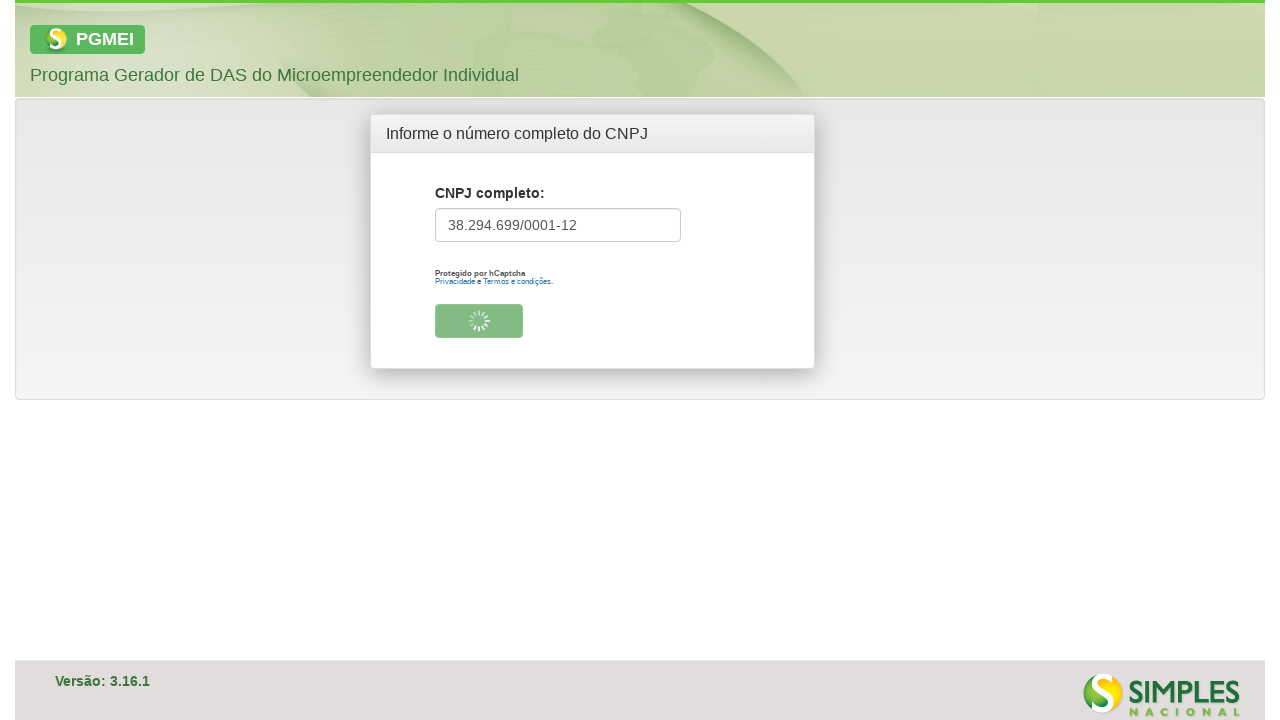

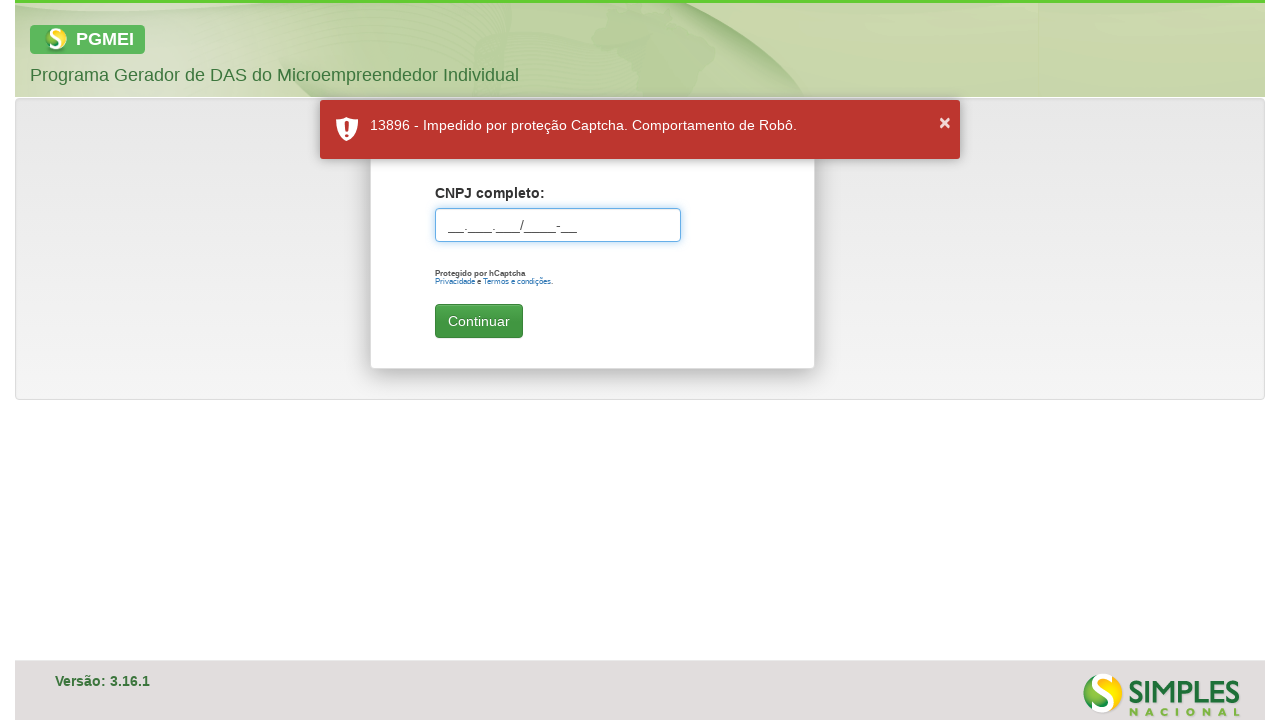